Tests a practice form by filling in name, email, password, selecting gender from dropdown, choosing a radio option, entering a date, and submitting the form

Starting URL: https://rahulshettyacademy.com/angularpractice/

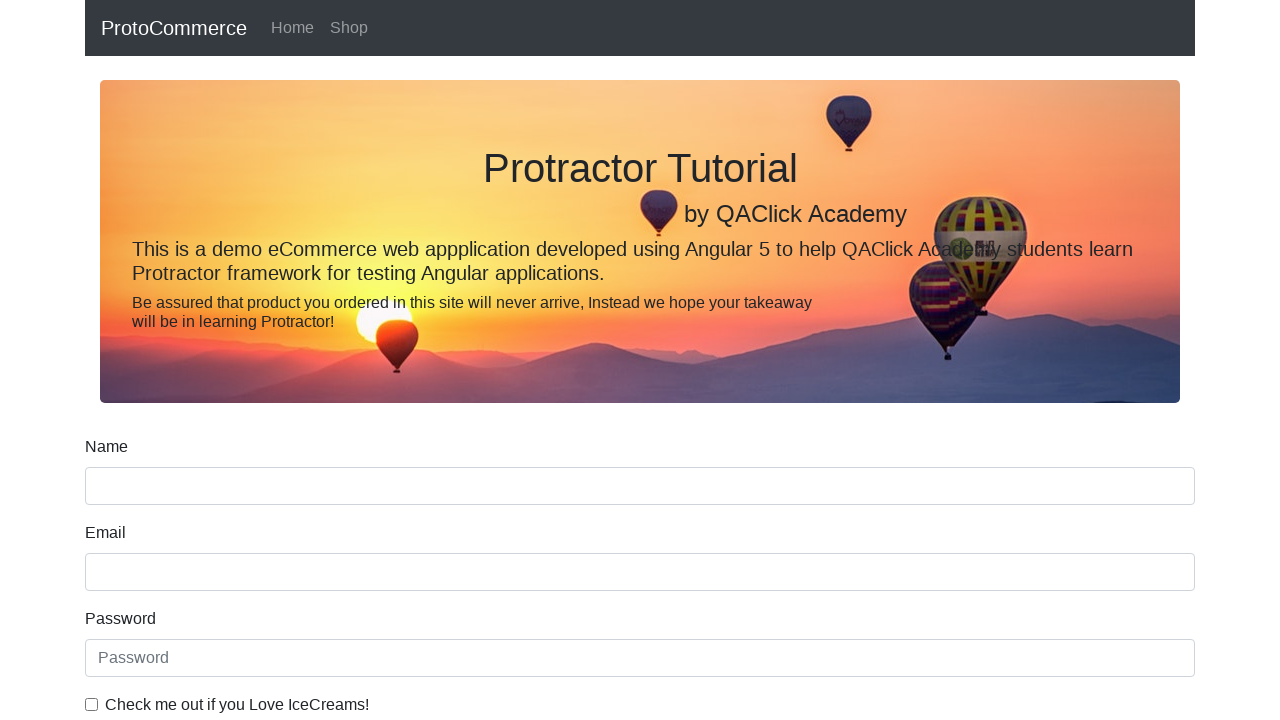

Filled name field with 'Bahadir' on (//input[@name='name'])[1]
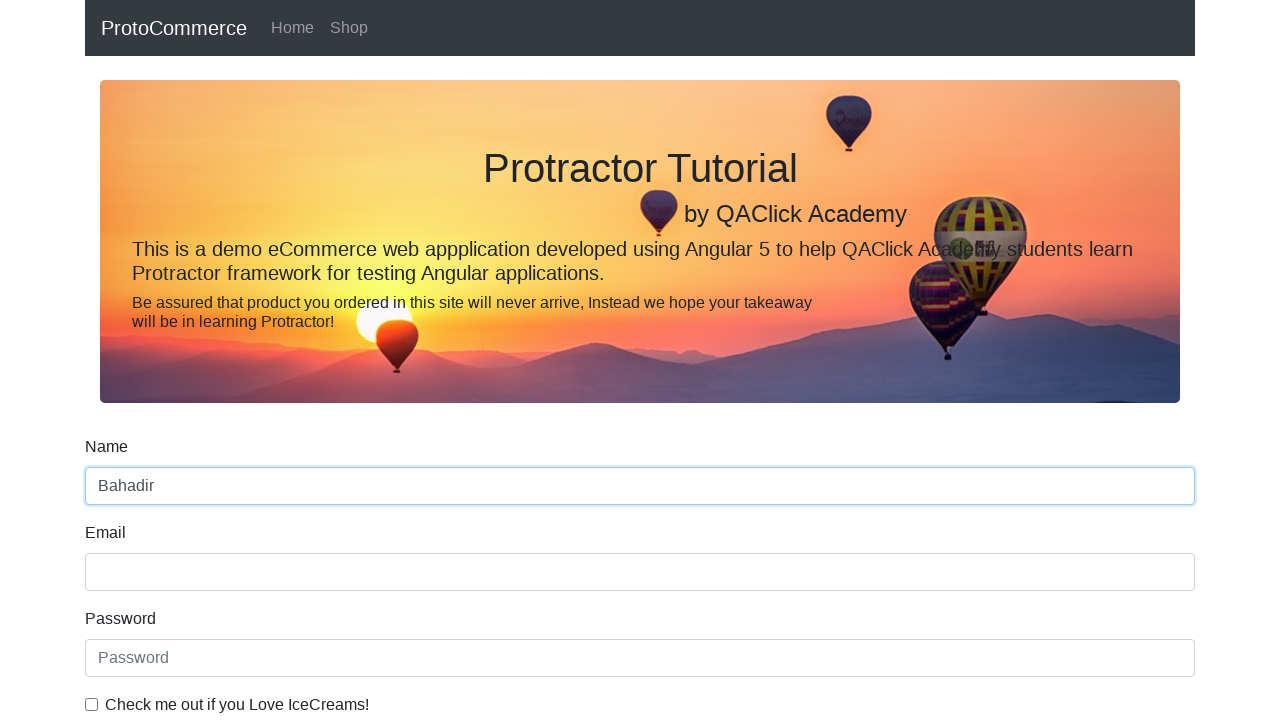

Filled email field with 'bahadir@example.com' on (//input)[2]
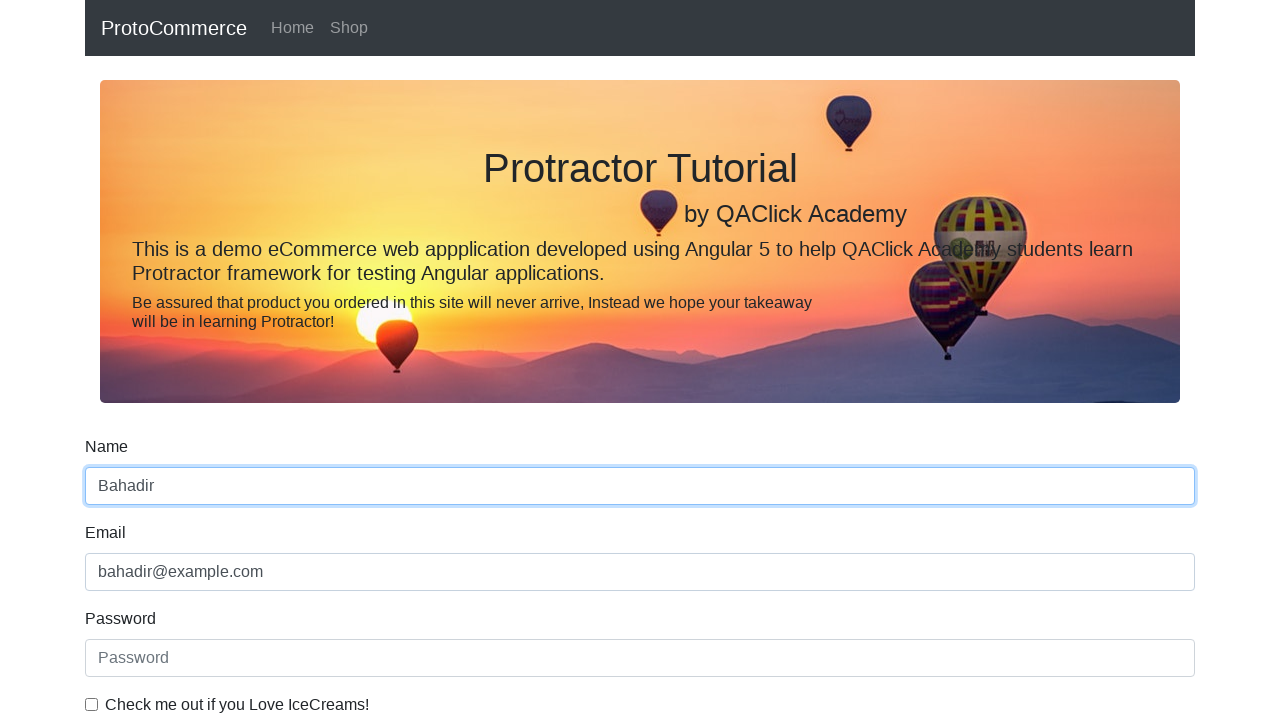

Filled password field with 'secretpassword123' on (//input)[3]
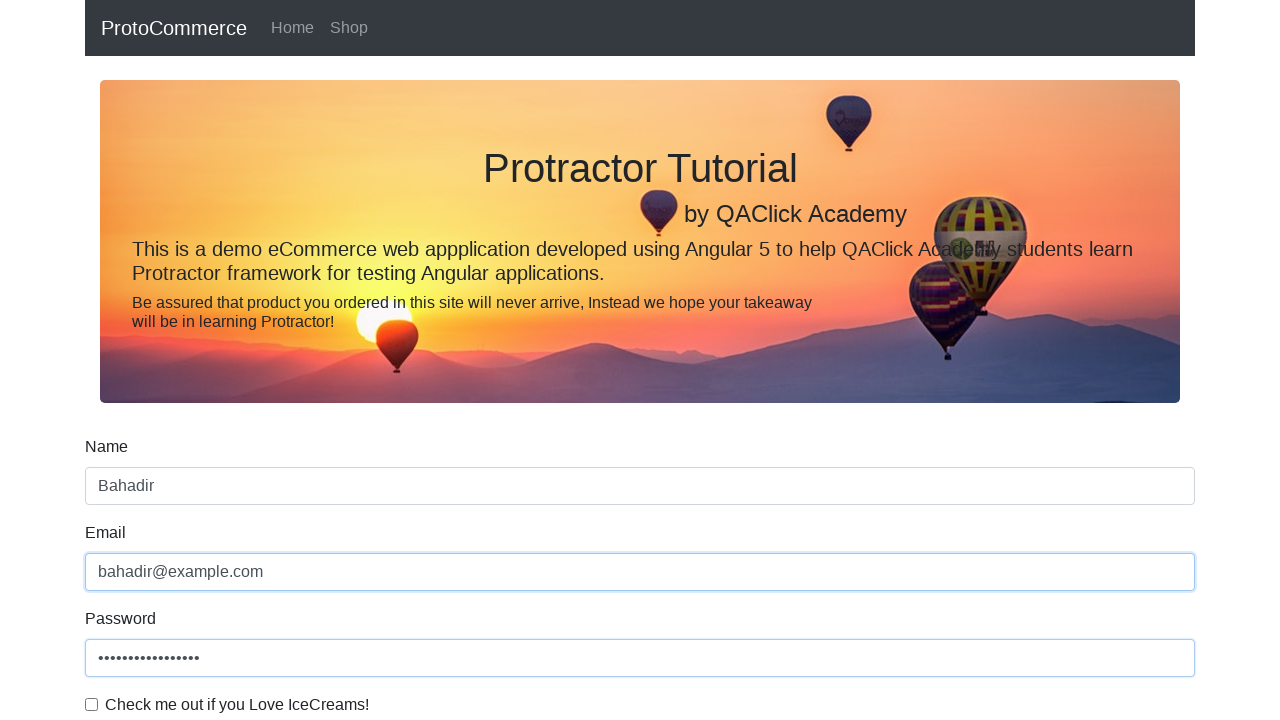

Clicked ICT checkbox at (92, 704) on (//input)[4]
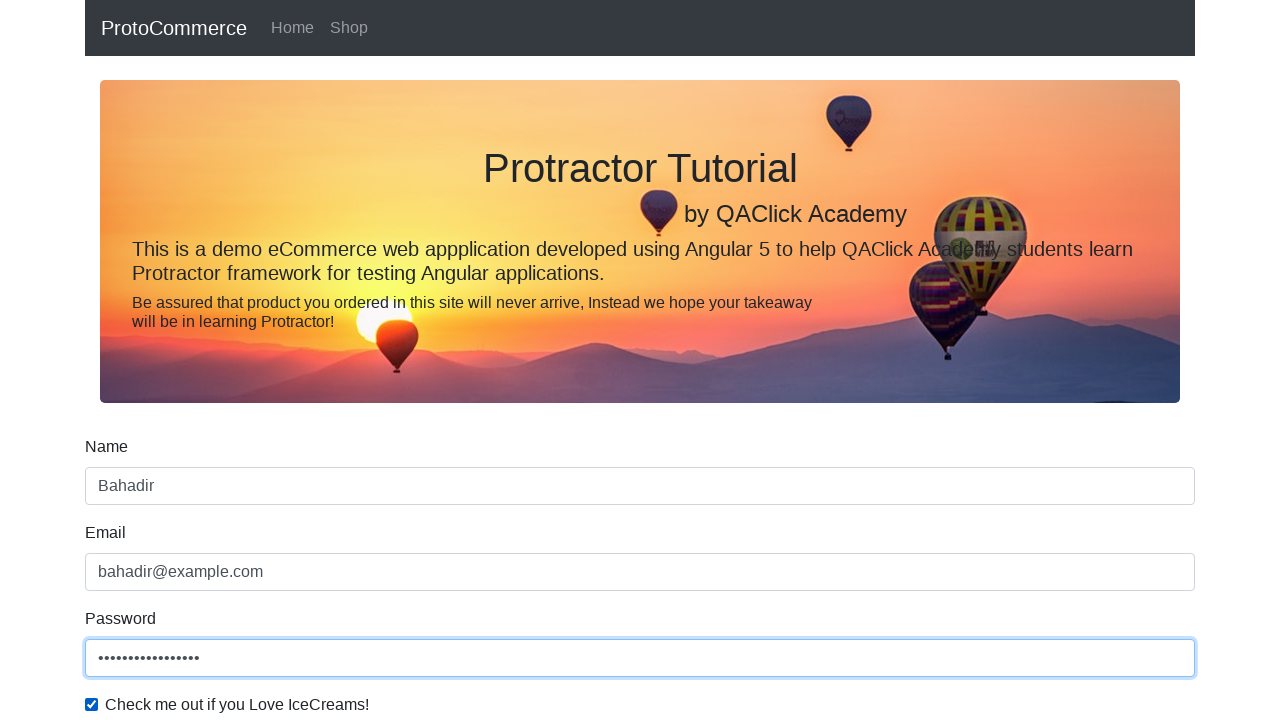

Selected 'Male' from gender dropdown on #exampleFormControlSelect1
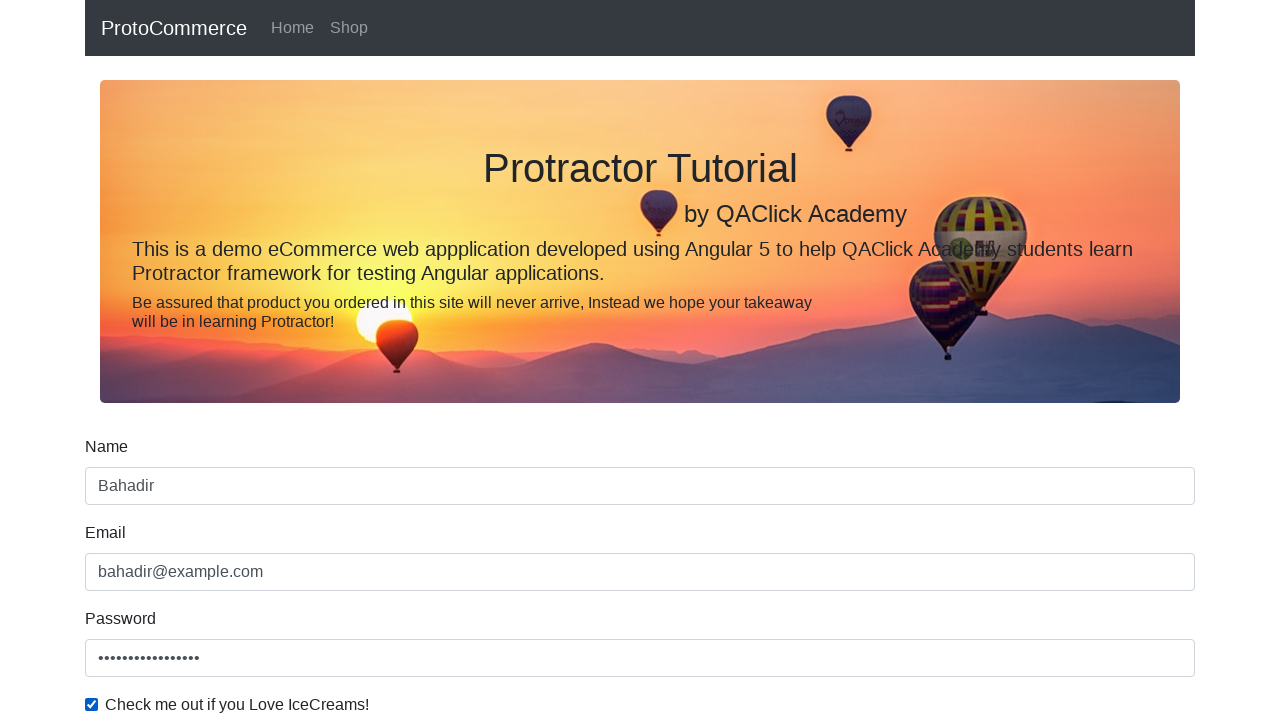

Selected radio button option2 at (326, 360) on xpath=//input[@value='option2']
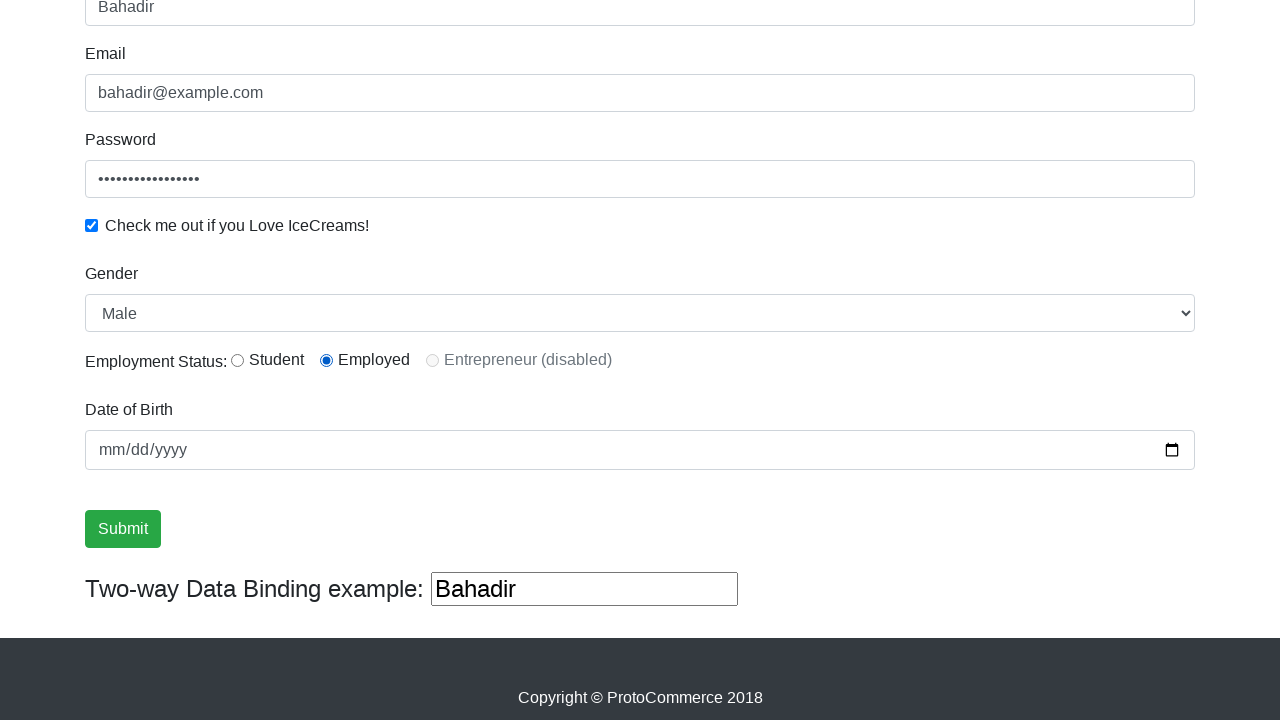

Filled date field with '2023-05-15' on //input[@type='date']
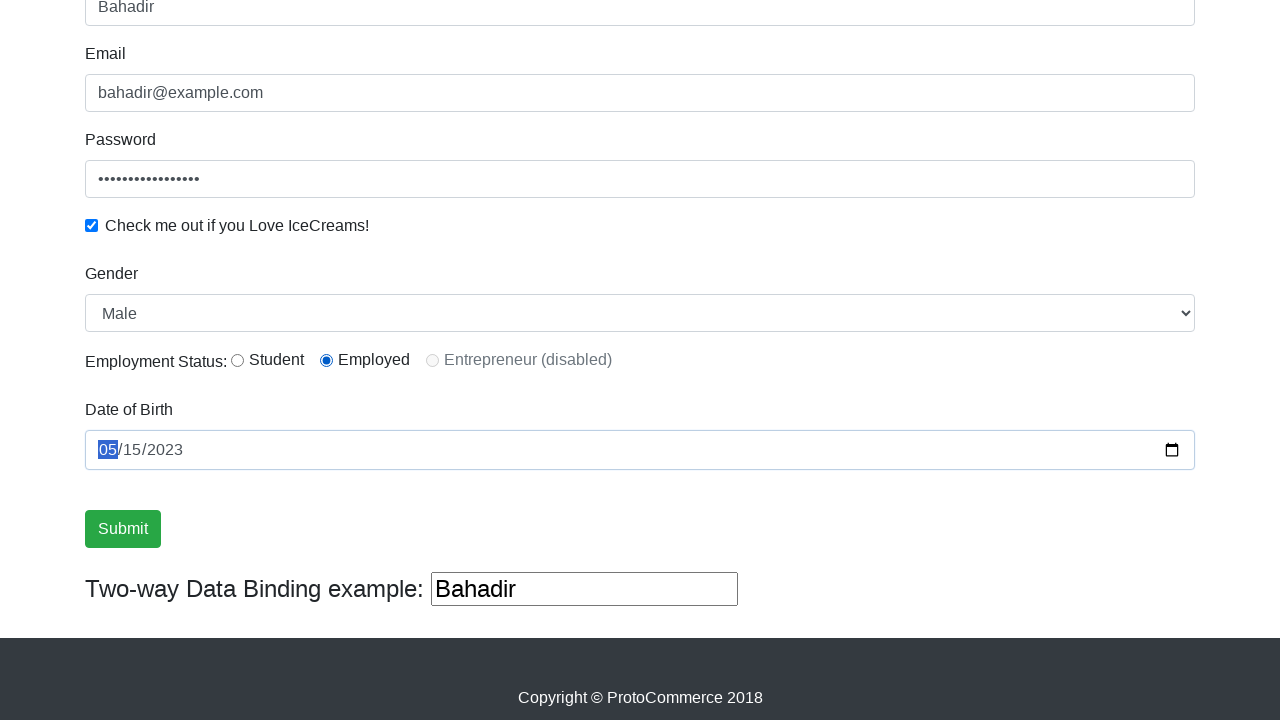

Pressed Enter to submit the form on //input[@type='date']
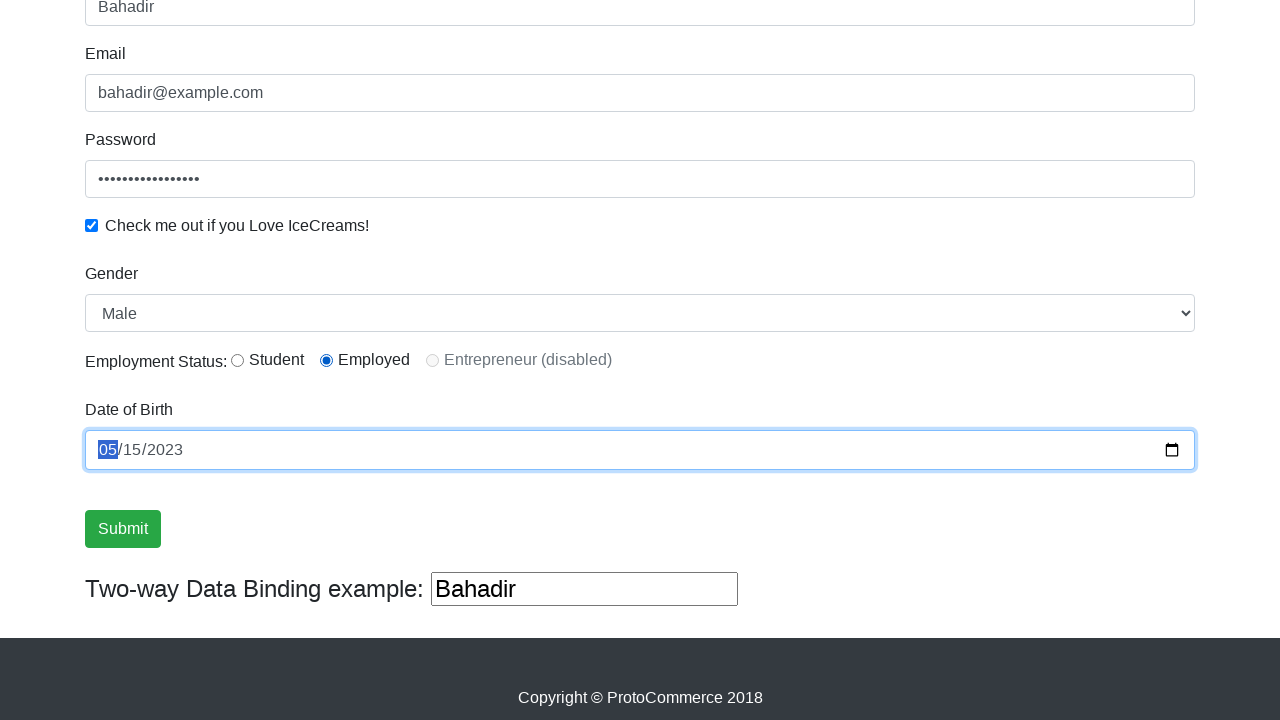

Form submission success message appeared
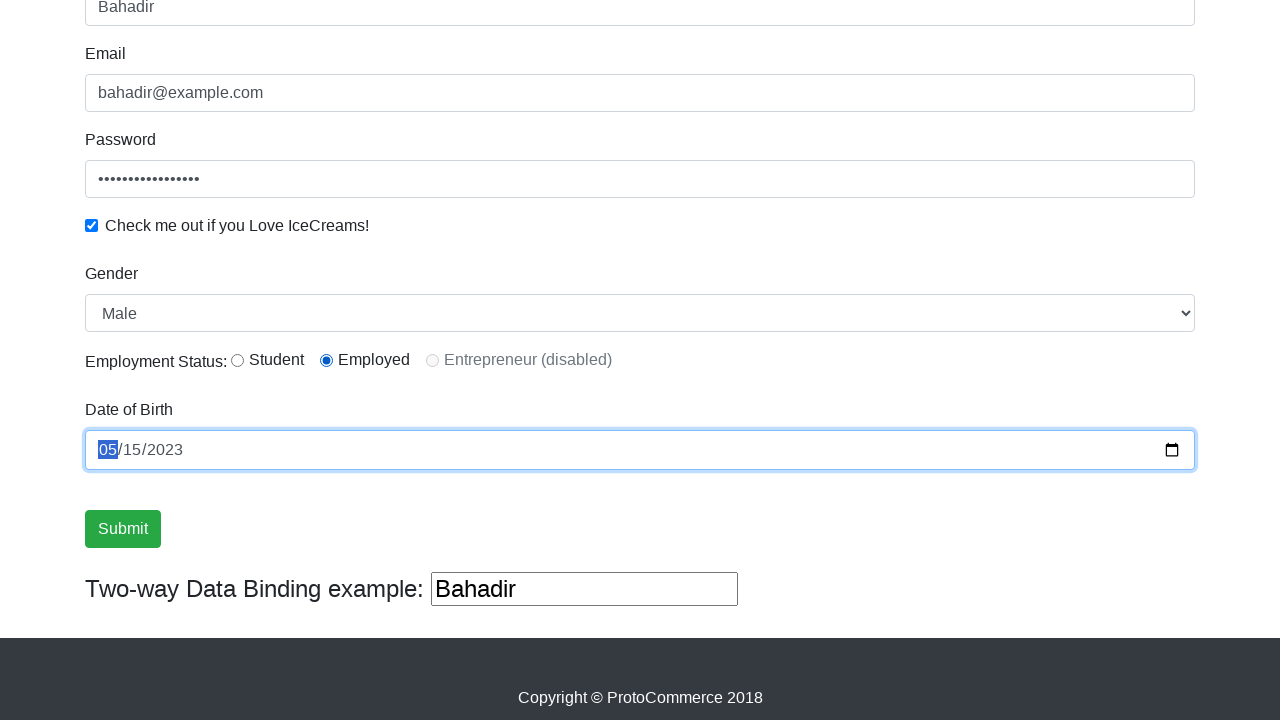

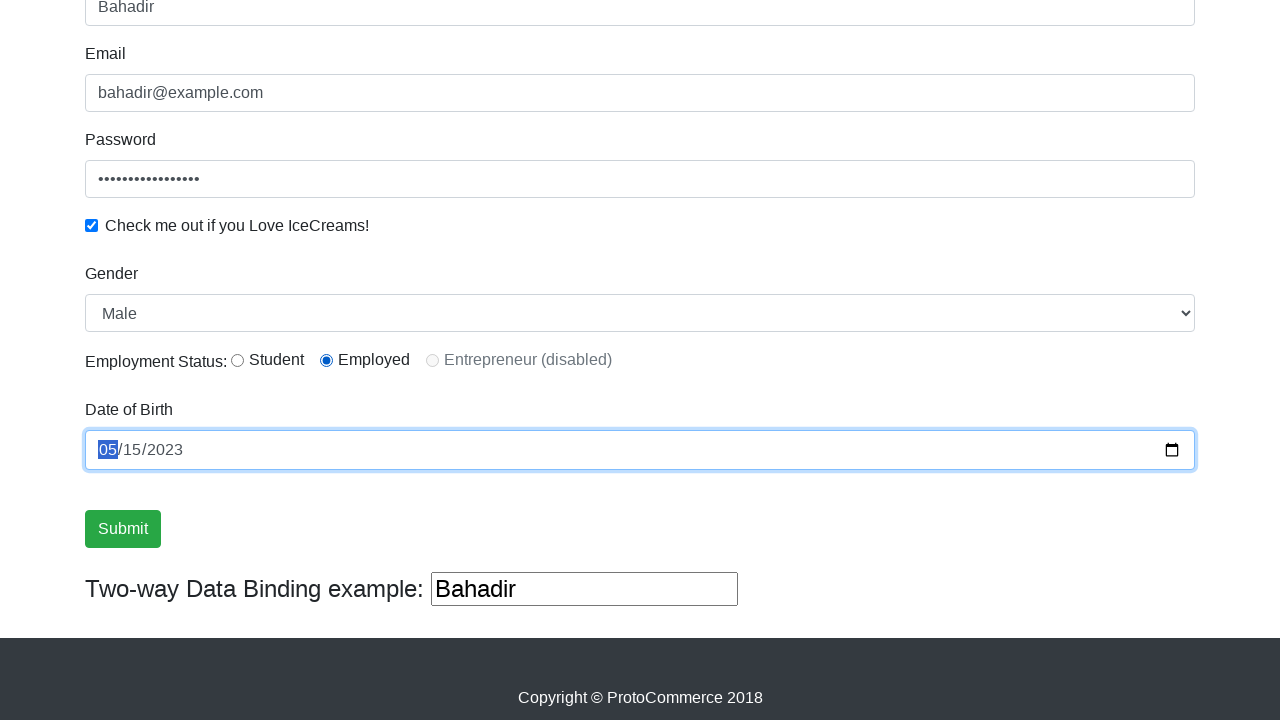